Tests that other controls are hidden when editing a todo item by double-clicking to enter edit mode

Starting URL: https://demo.playwright.dev/todomvc

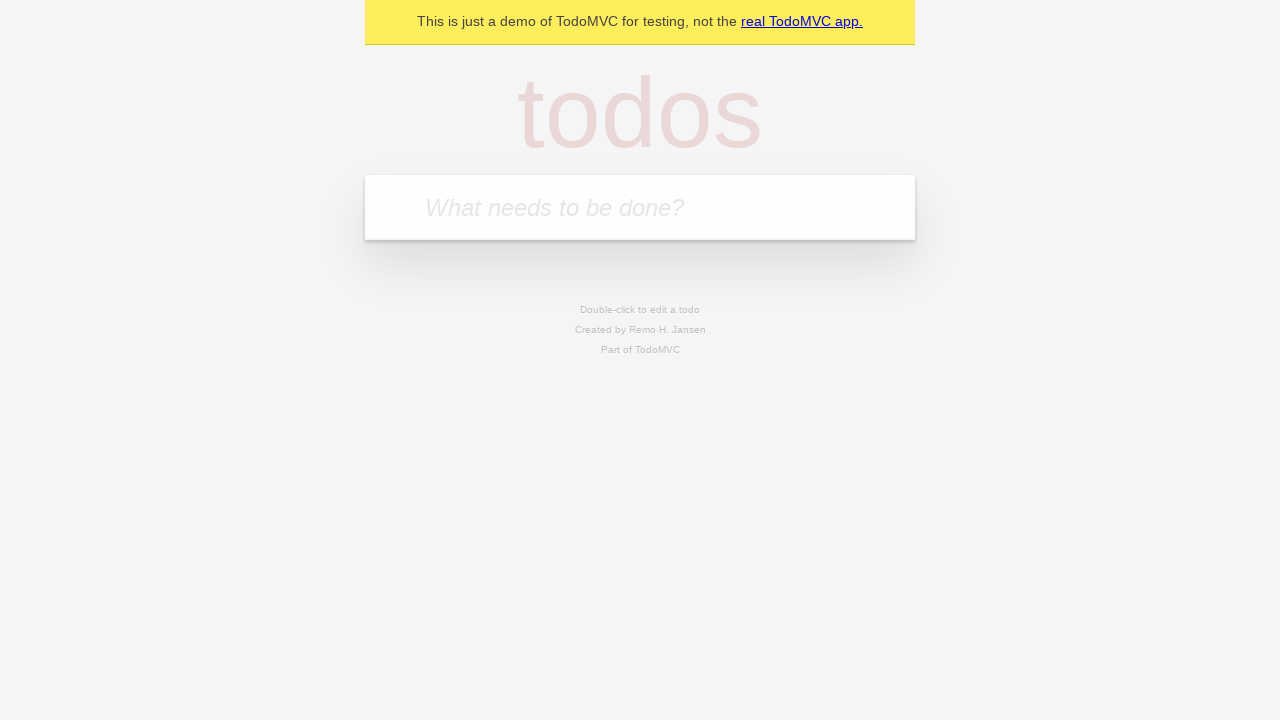

Filled first todo input with 'buy some cheese' on internal:attr=[placeholder="What needs to be done?"i]
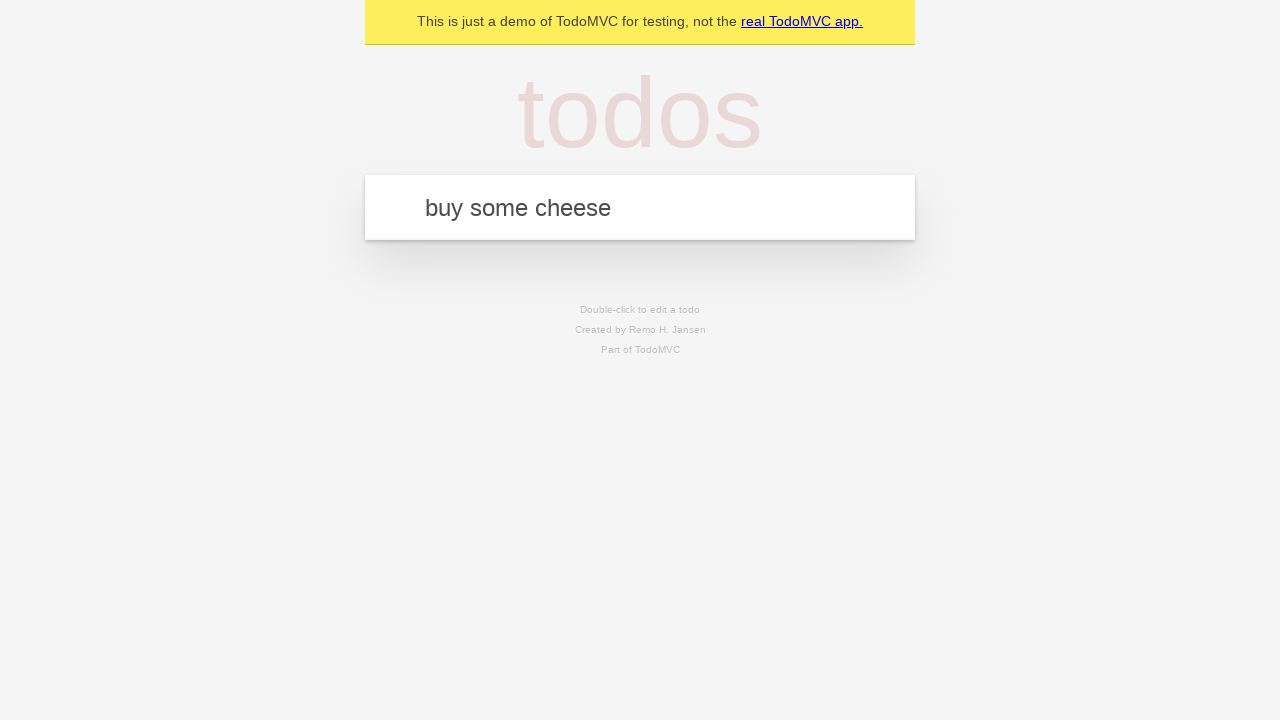

Pressed Enter to create first todo on internal:attr=[placeholder="What needs to be done?"i]
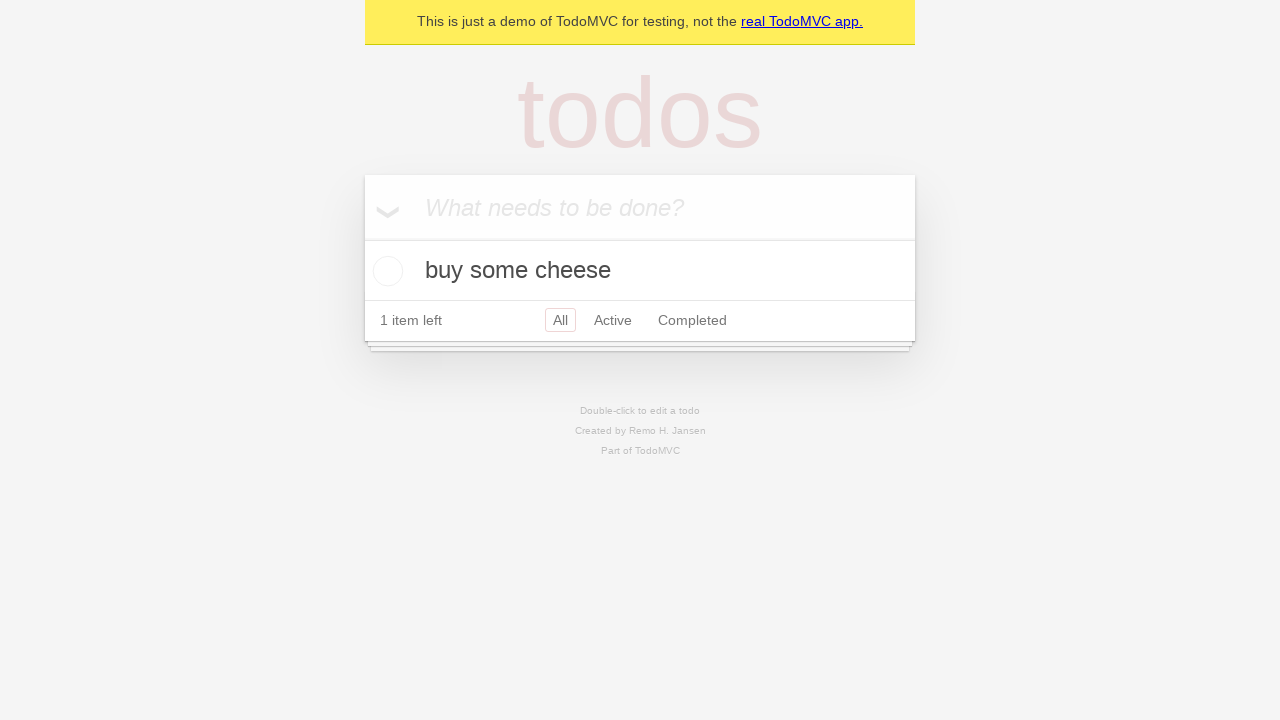

Filled second todo input with 'feed the cat' on internal:attr=[placeholder="What needs to be done?"i]
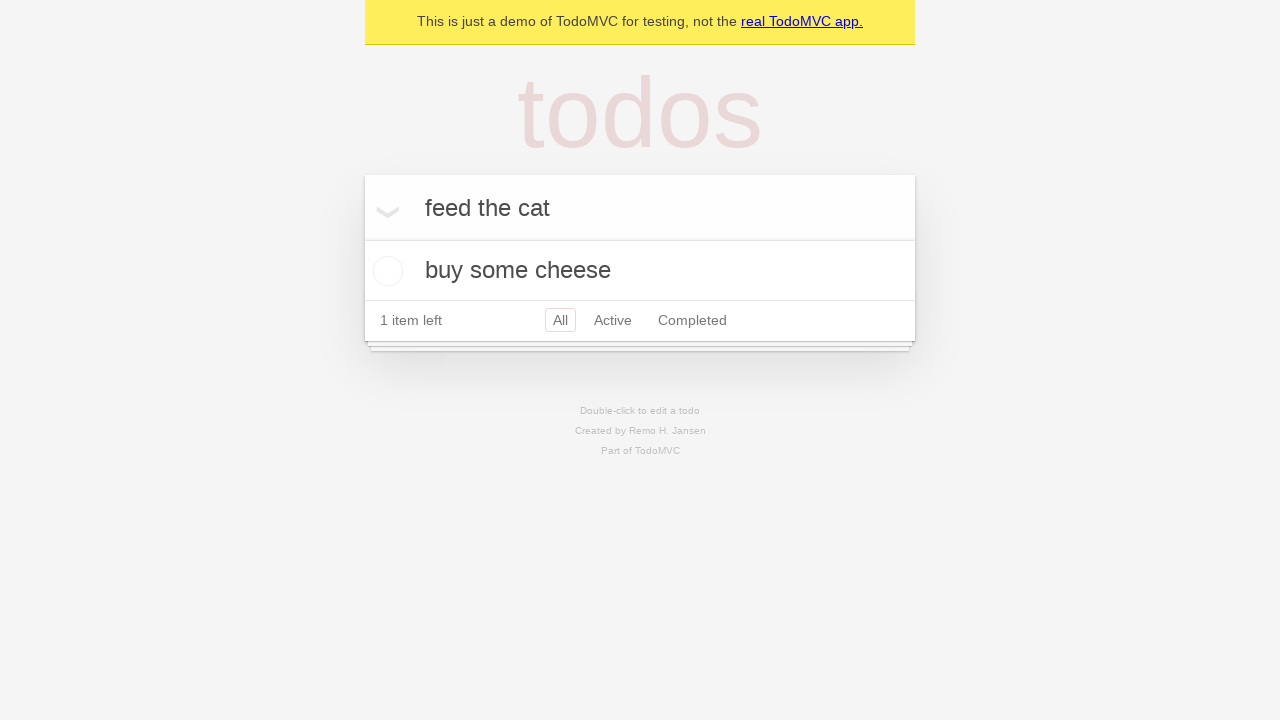

Pressed Enter to create second todo on internal:attr=[placeholder="What needs to be done?"i]
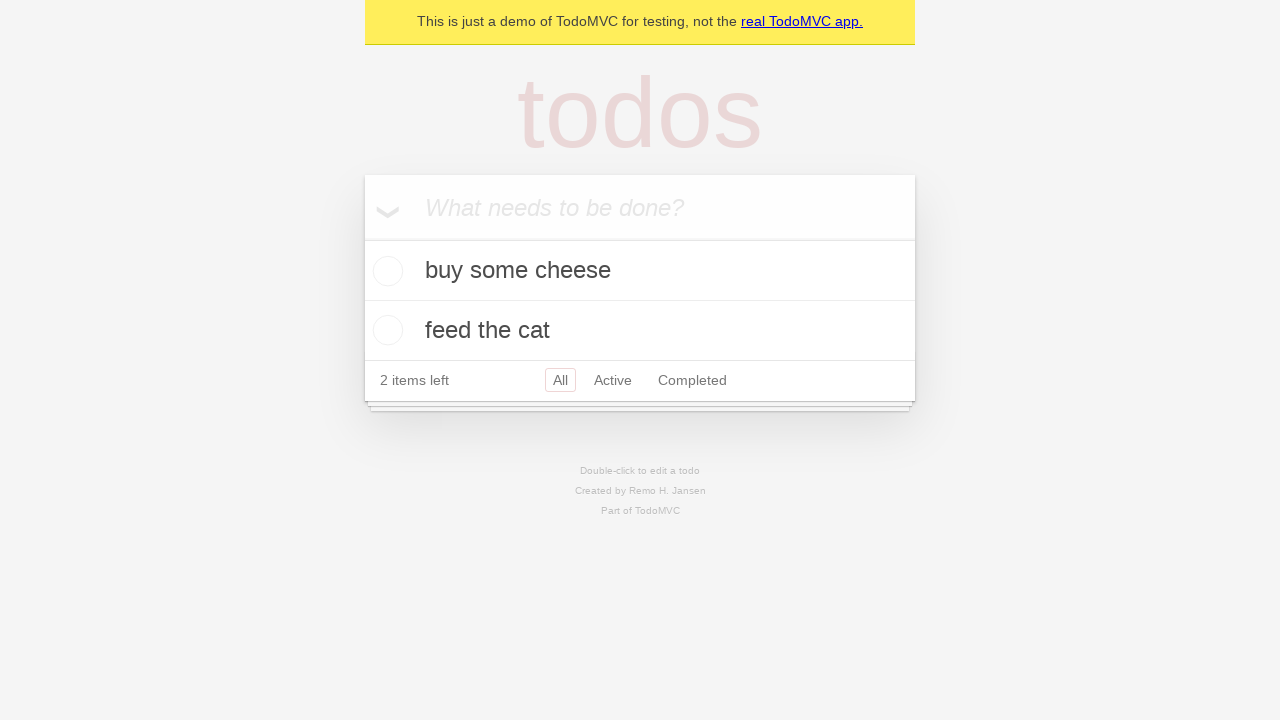

Filled third todo input with 'book a doctors appointment' on internal:attr=[placeholder="What needs to be done?"i]
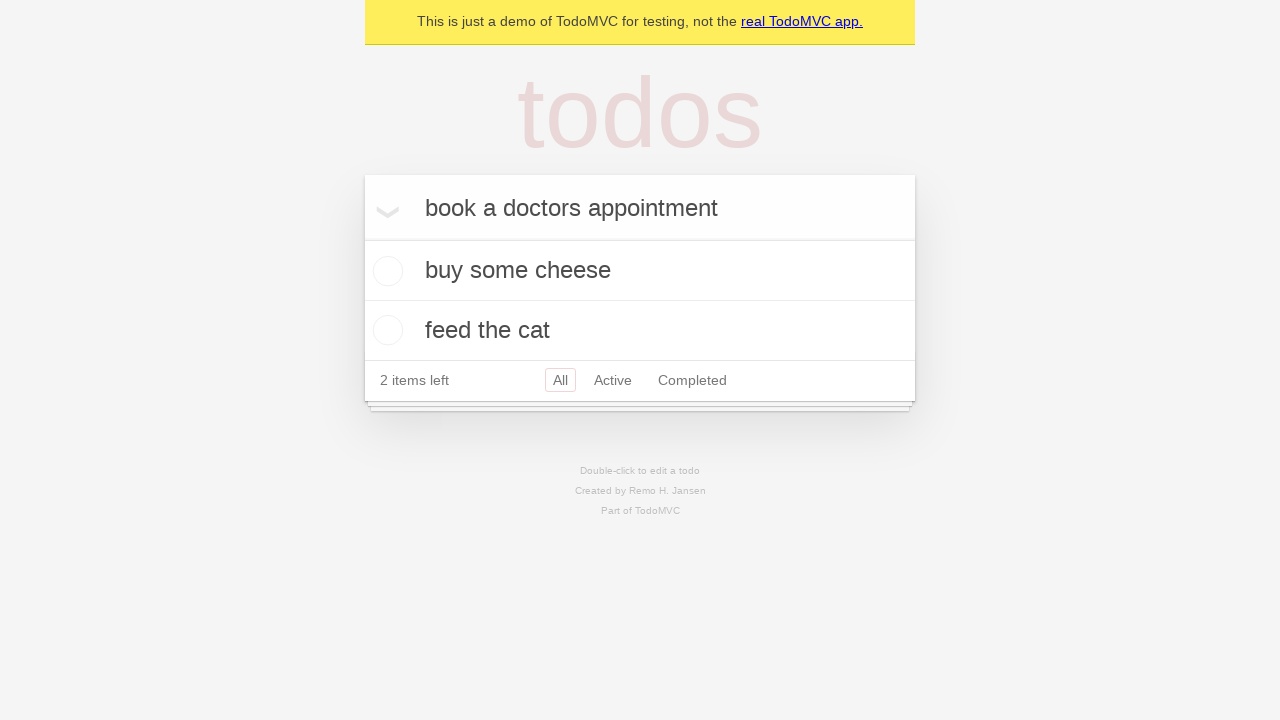

Pressed Enter to create third todo on internal:attr=[placeholder="What needs to be done?"i]
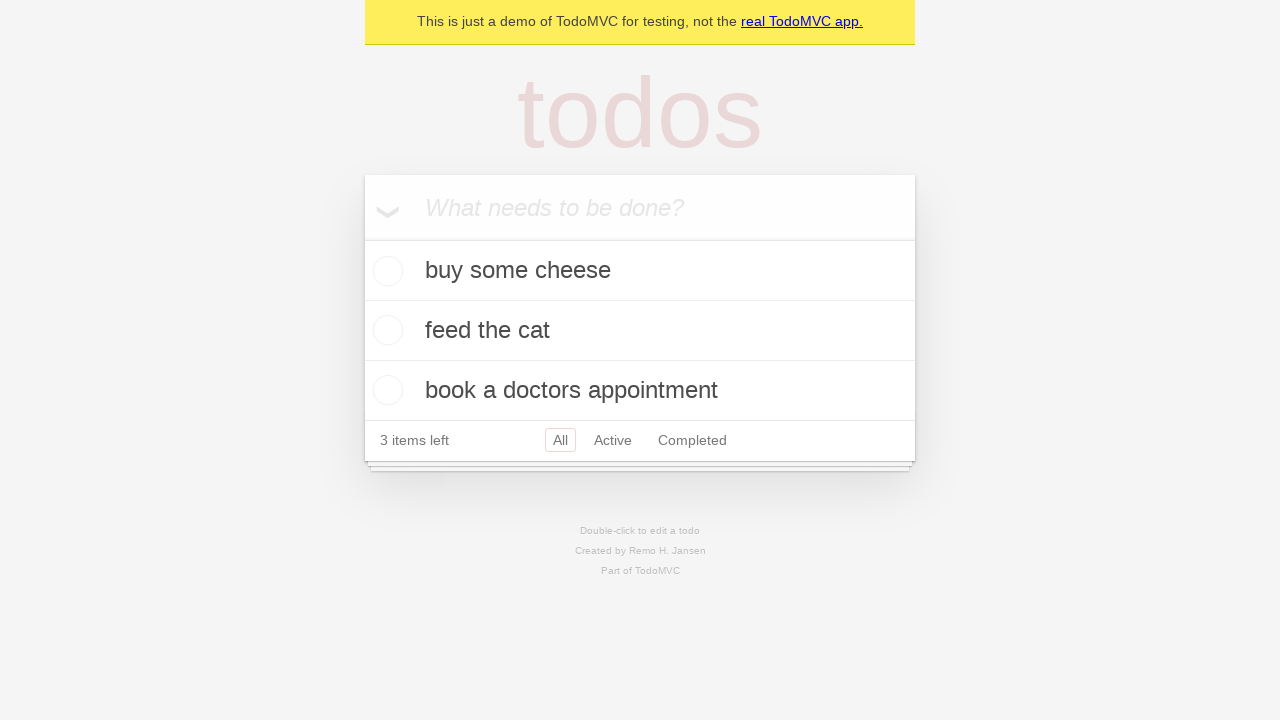

Located second todo item
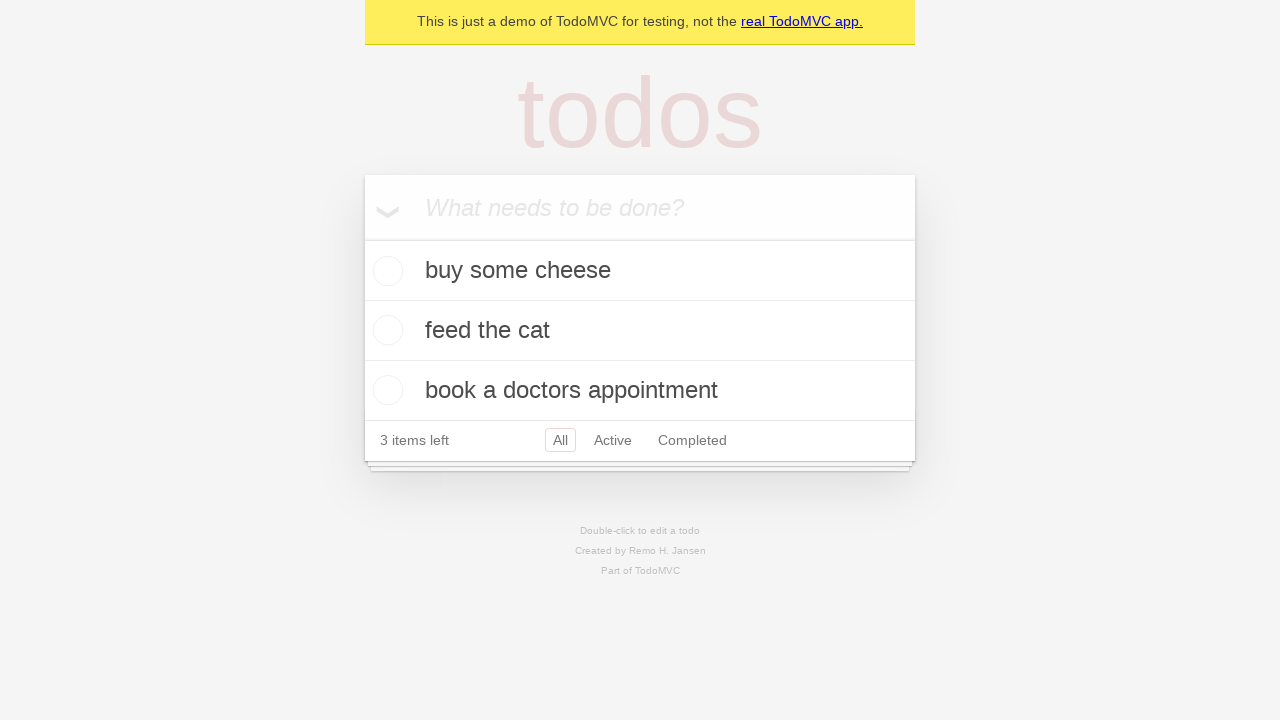

Double-clicked second todo item to enter edit mode at (640, 331) on internal:testid=[data-testid="todo-item"s] >> nth=1
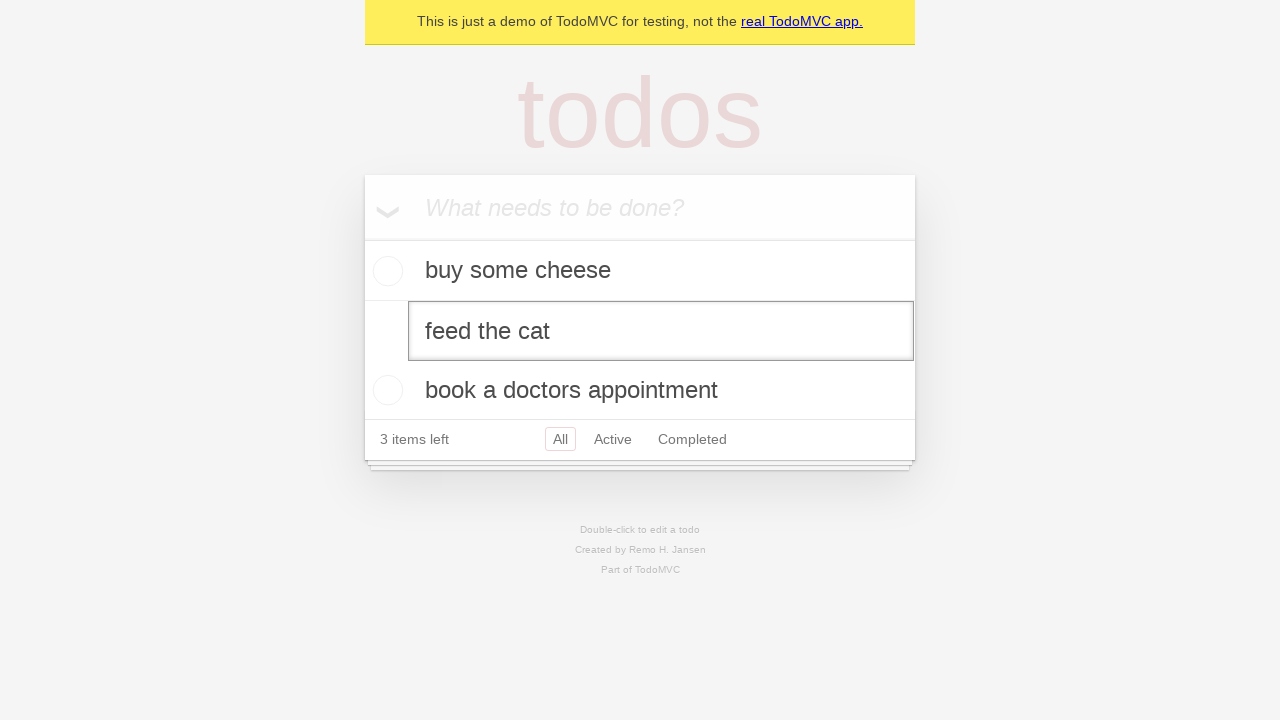

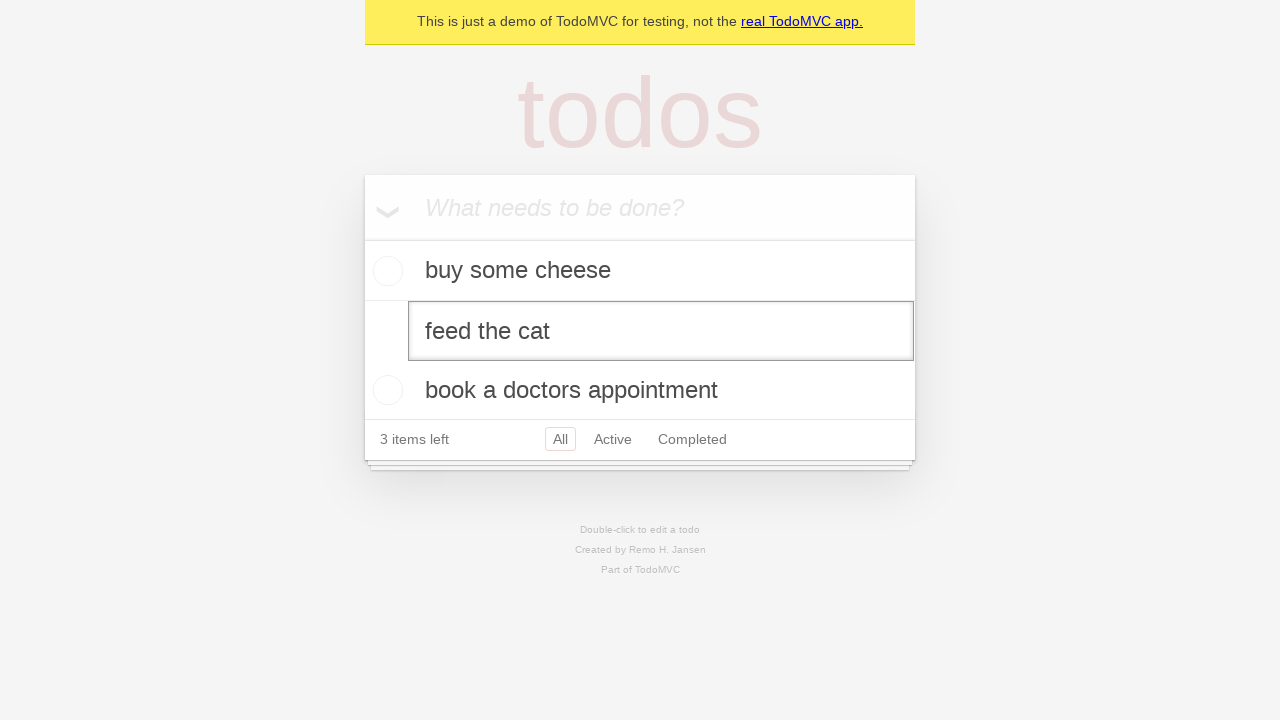